Tests the draggable jQuery UI component by dragging an element horizontally and verifying its position changed.

Starting URL: https://jqueryui.com/draggable/

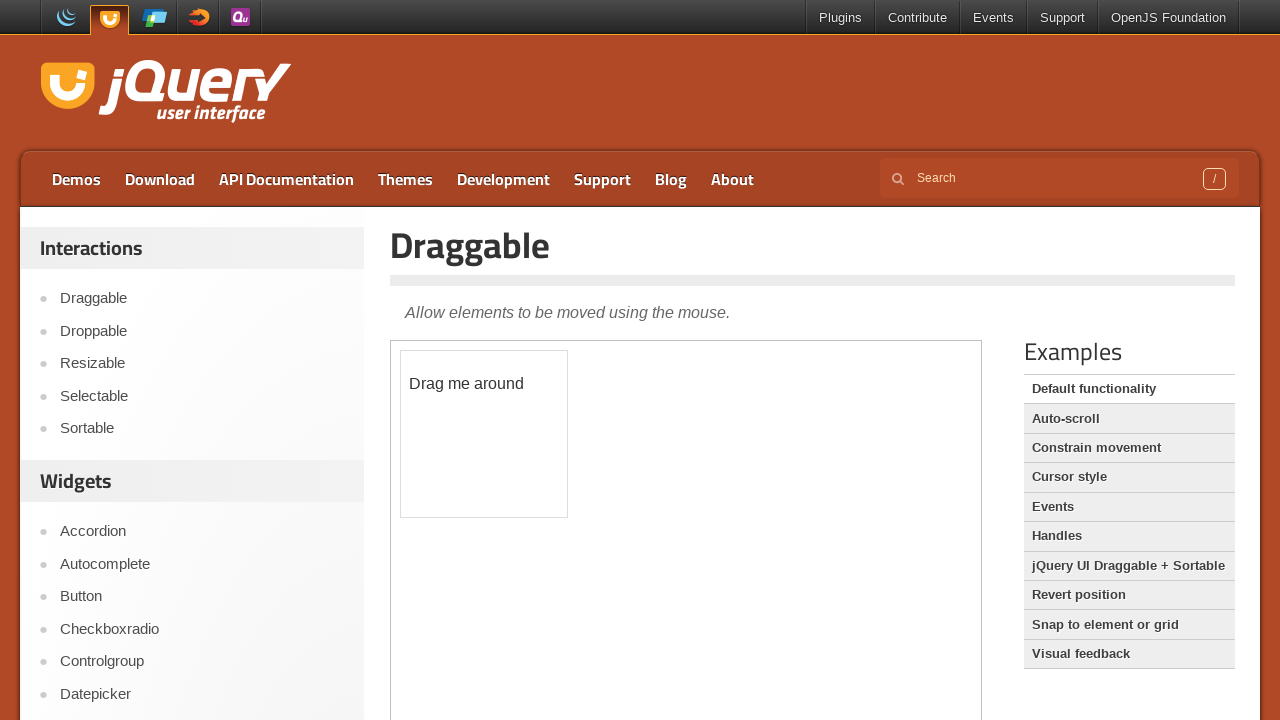

Scrolled down 300 pixels to view the draggable demo
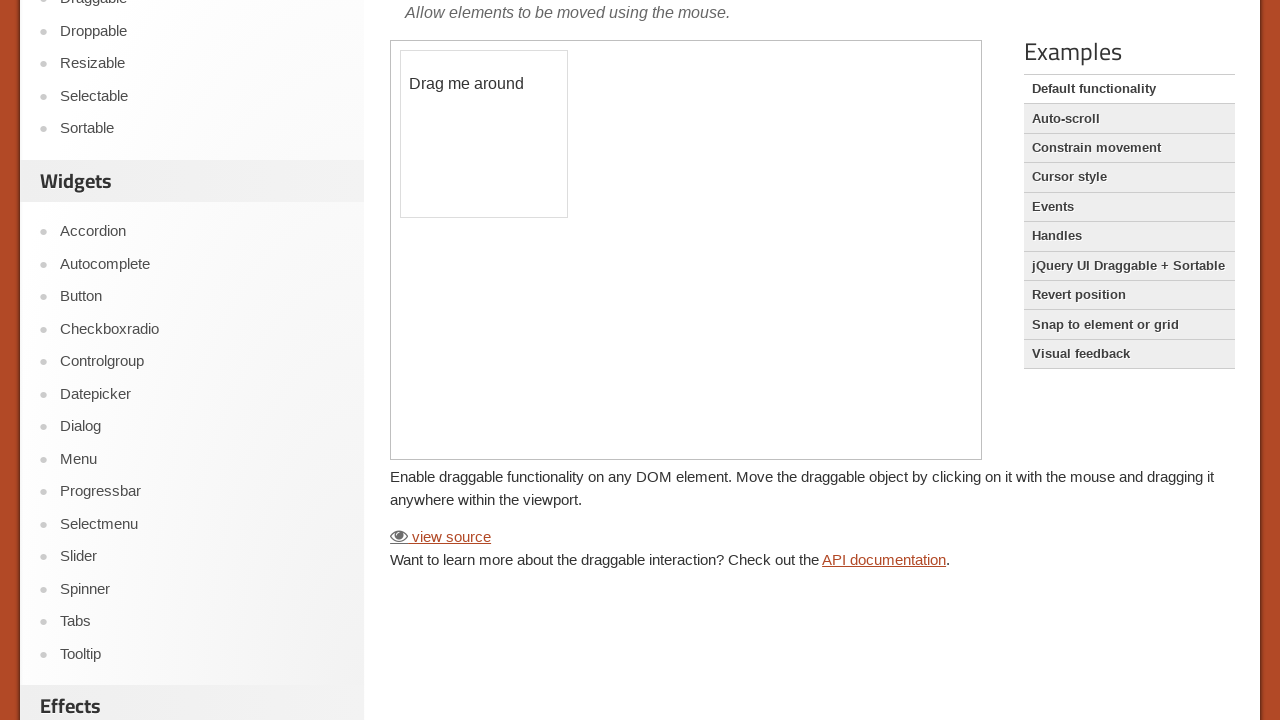

Located the iframe containing the jQuery UI draggable demo
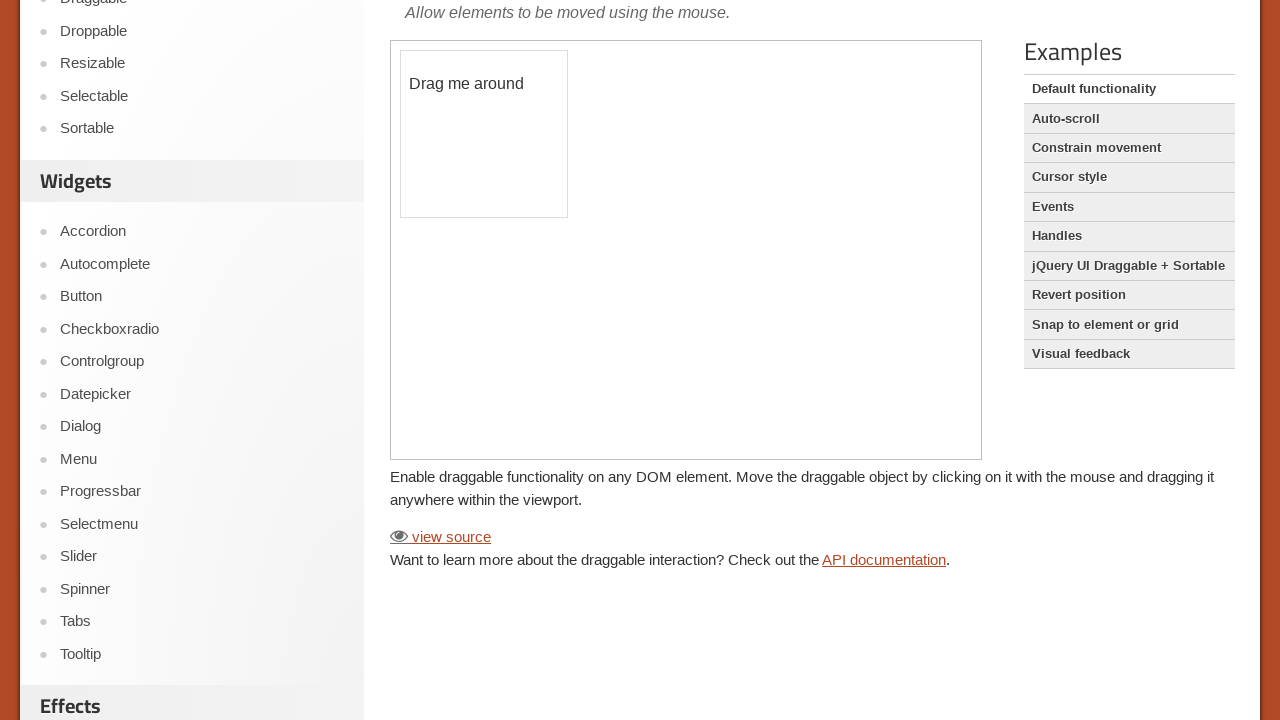

Draggable element is ready and visible
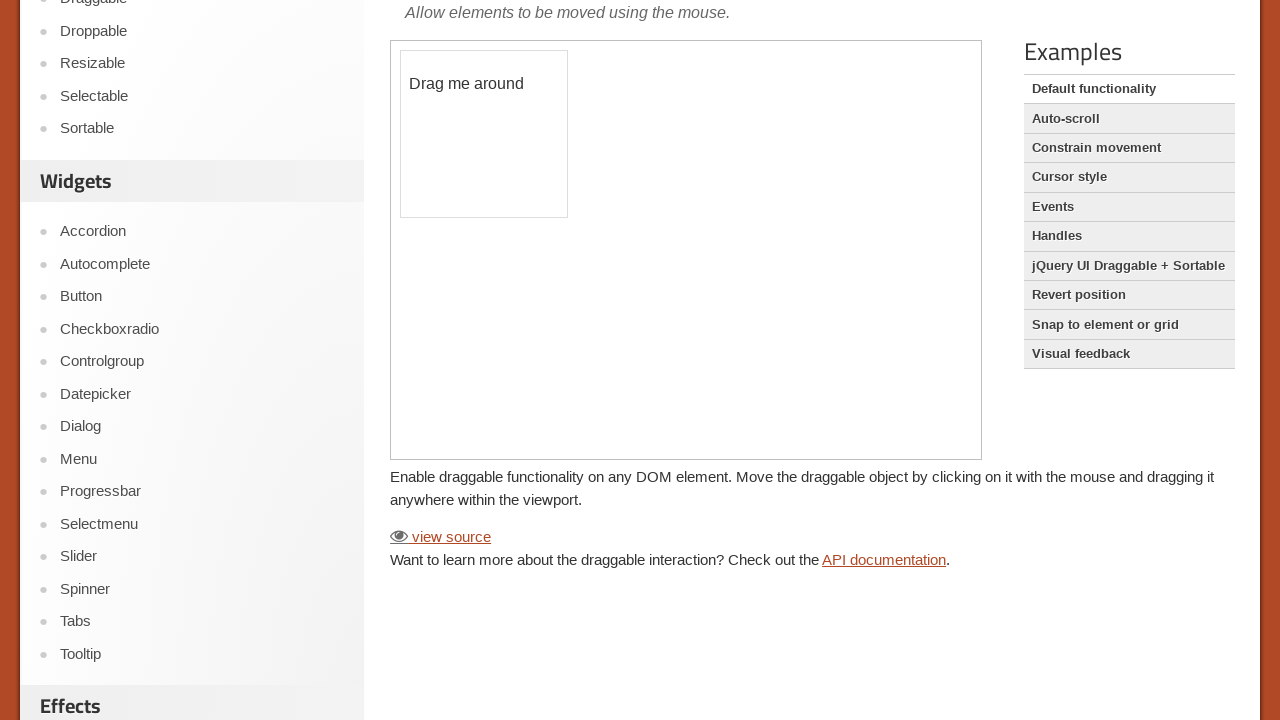

Dragged the element horizontally 100 pixels to verify position changed at (501, 51)
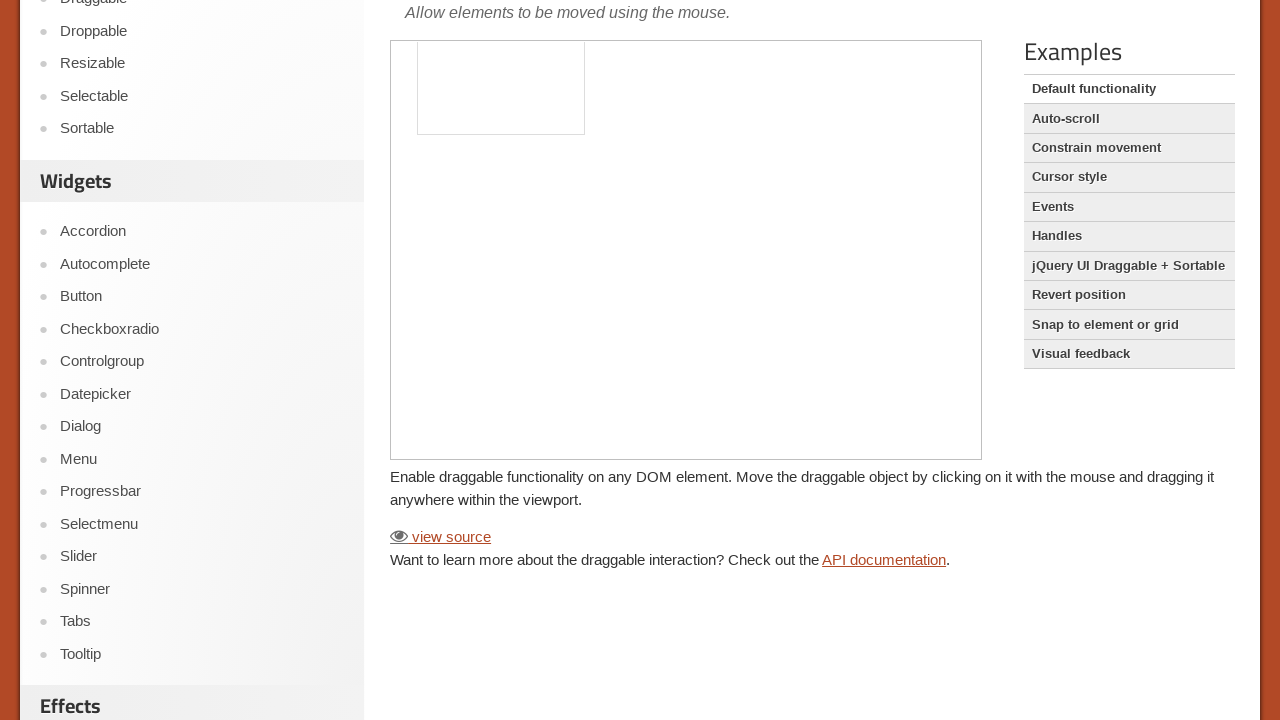

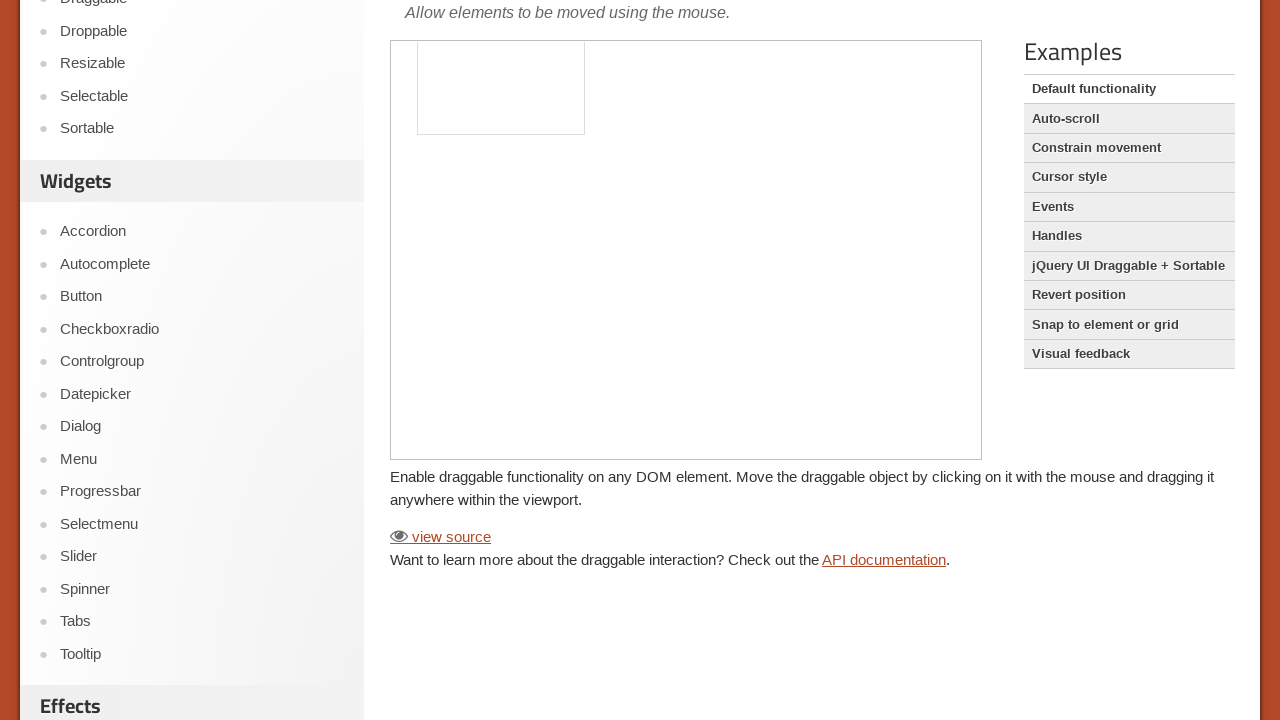